Navigates to the JavaScript Alerts page by clicking on the JavaScript Alerts link from the main page

Starting URL: https://the-internet.herokuapp.com/

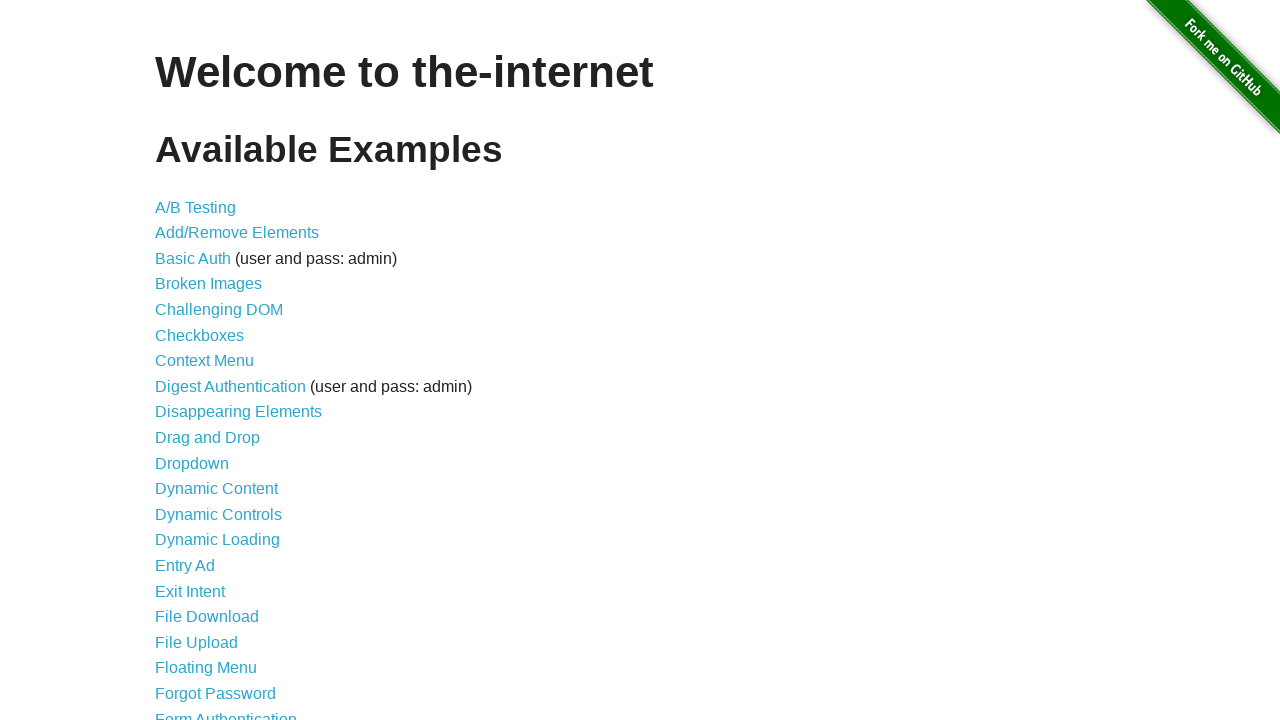

Clicked on JavaScript Alerts link from main page at (214, 361) on text=JavaScript Alerts
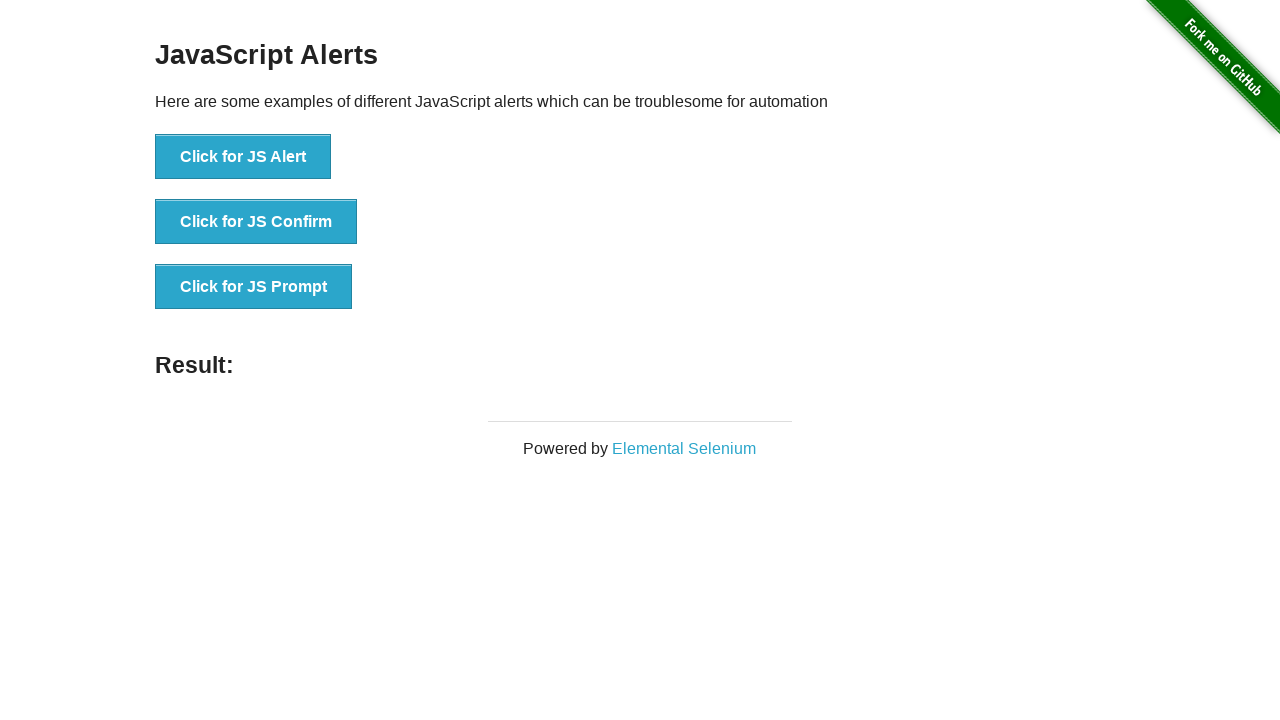

JavaScript Alerts page loaded with example section visible
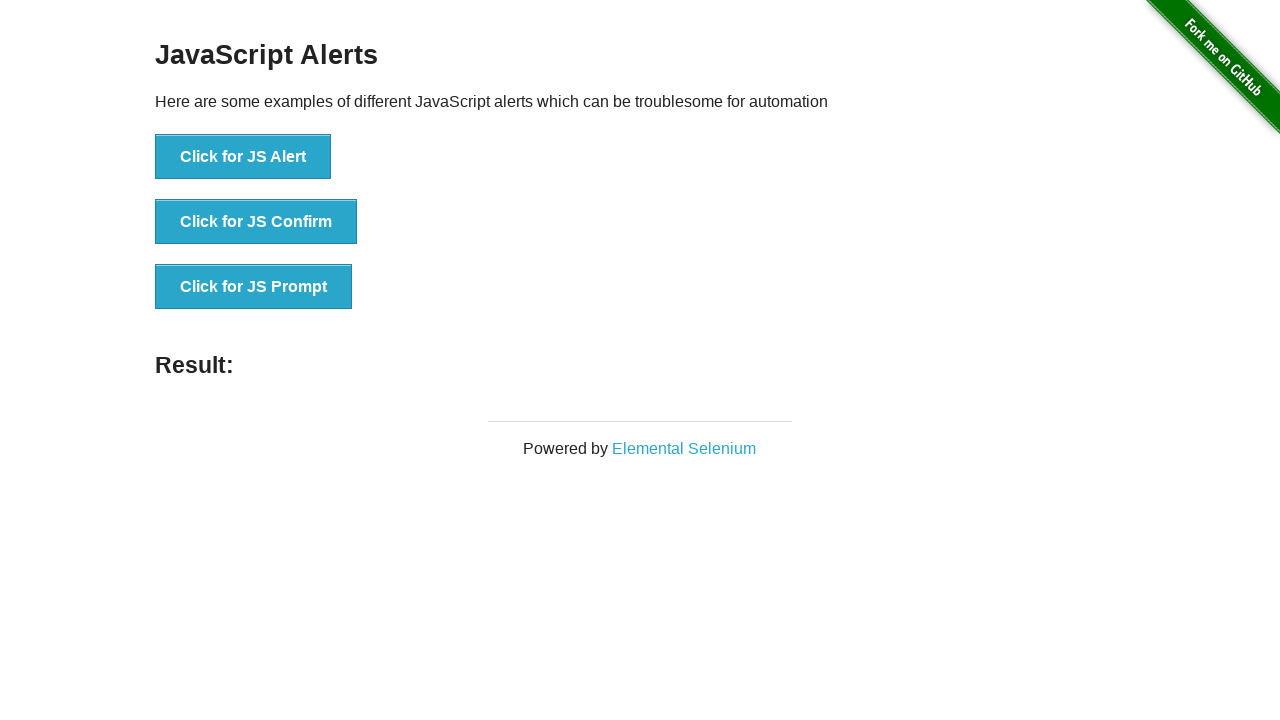

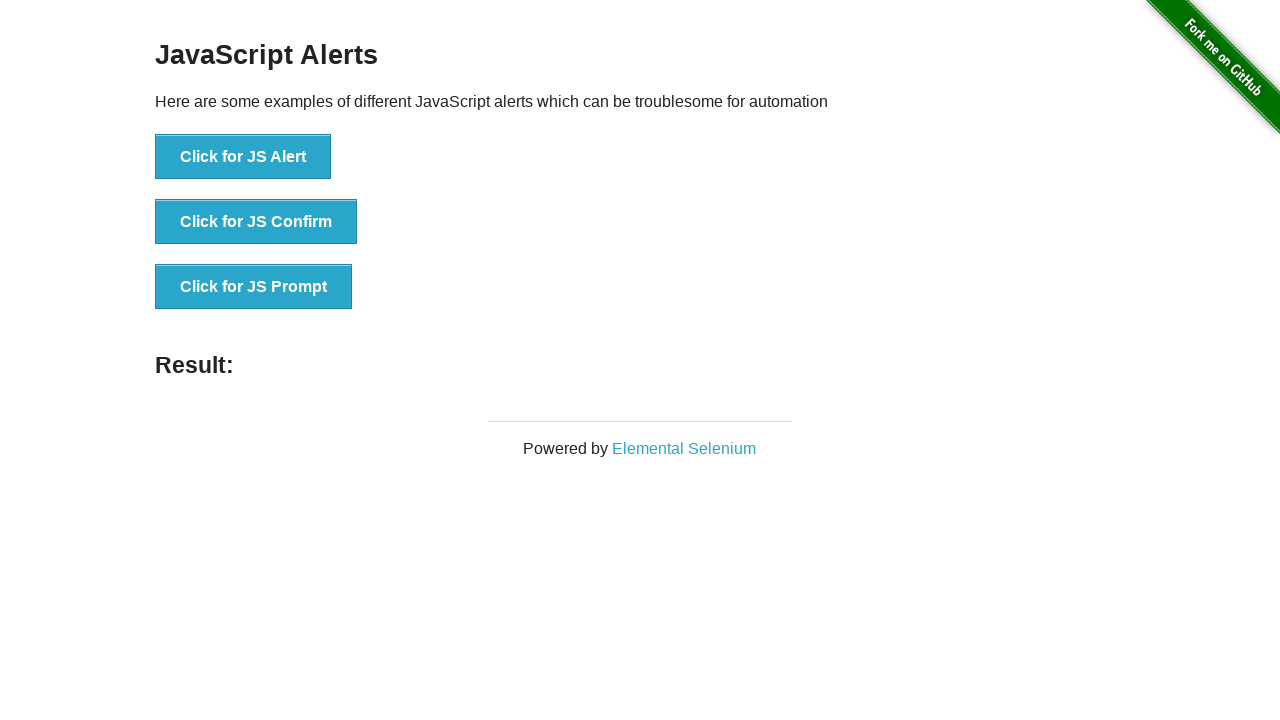